Tests various navigation and input methods including XPath locators, filling forms, and navigating between pages

Starting URL: https://demo.playwright.dev/todomvc/

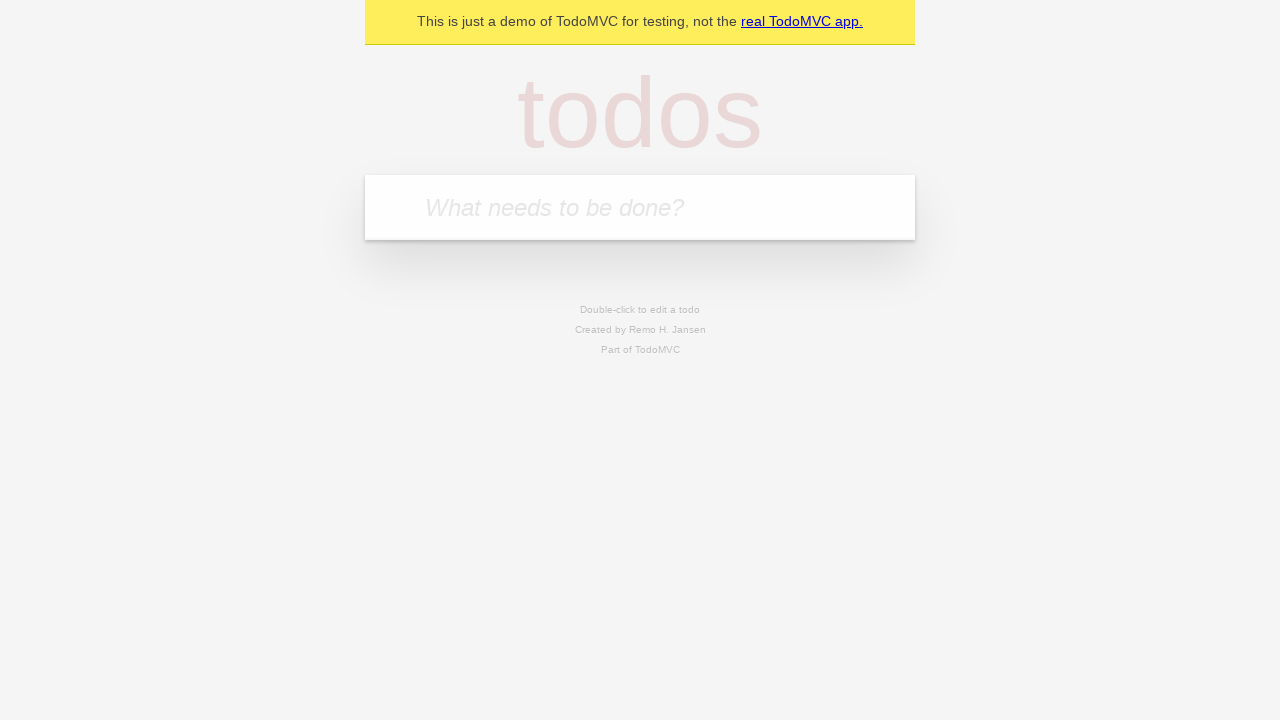

Navigated to TodoMVC hash route
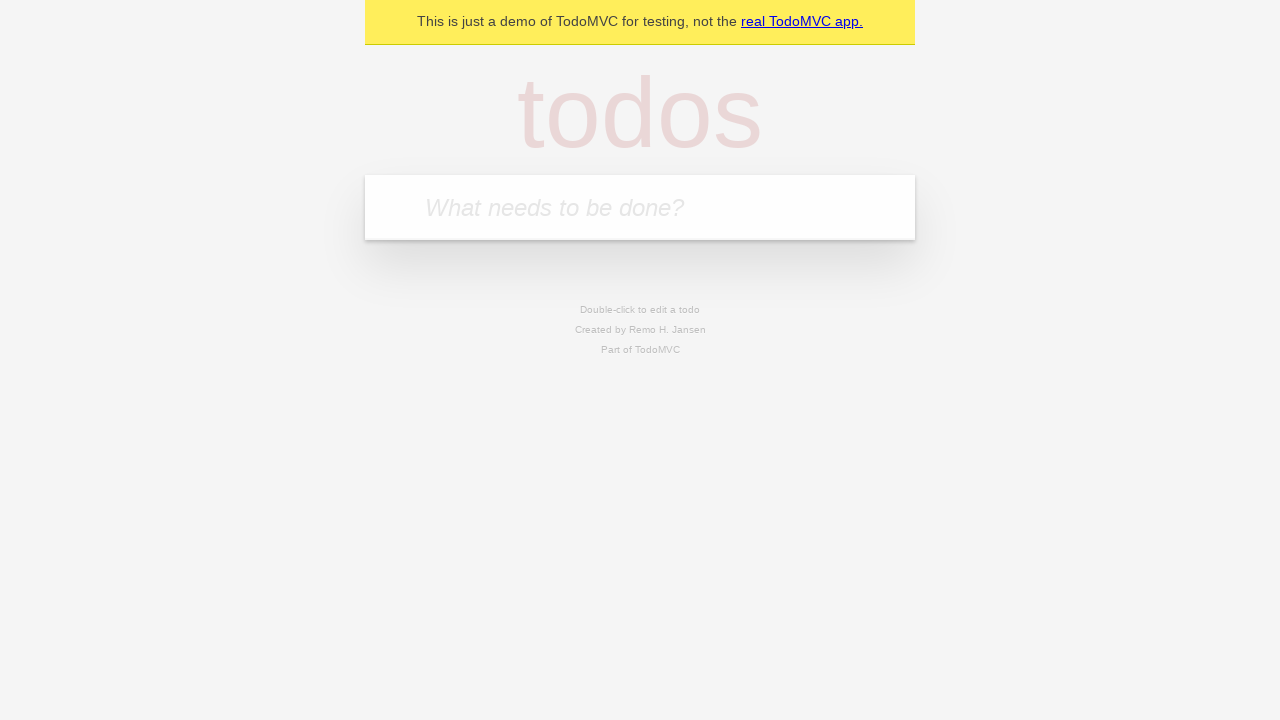

Clicked todo input field at (640, 207) on internal:attr=[placeholder="What needs to be done?"i]
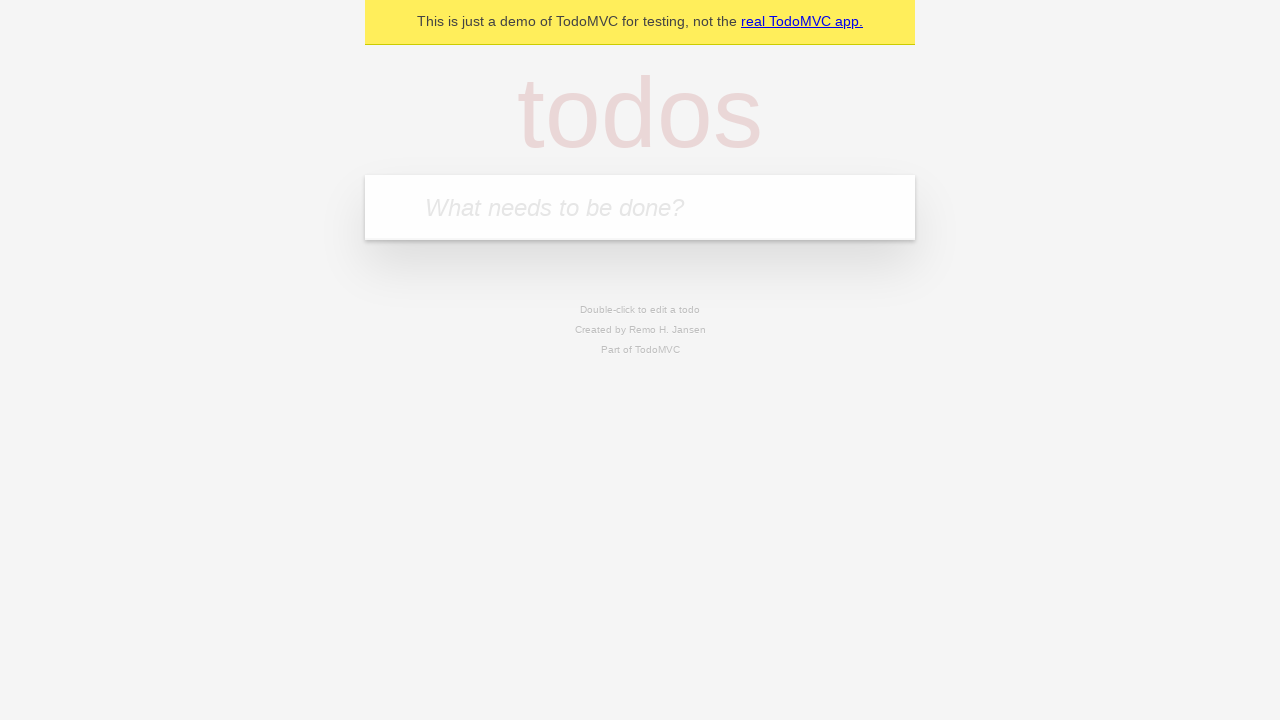

Filled todo input with 'hello' on internal:attr=[placeholder="What needs to be done?"i]
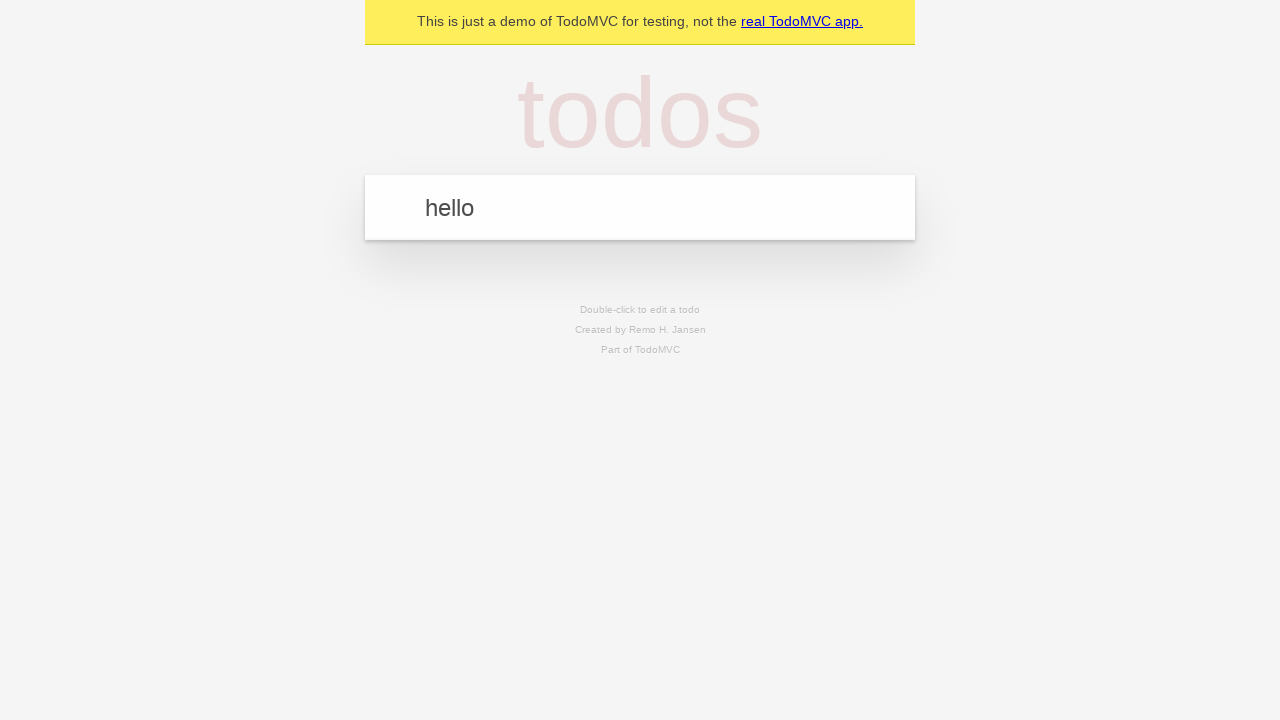

Pressed Enter to create todo item on internal:attr=[placeholder="What needs to be done?"i]
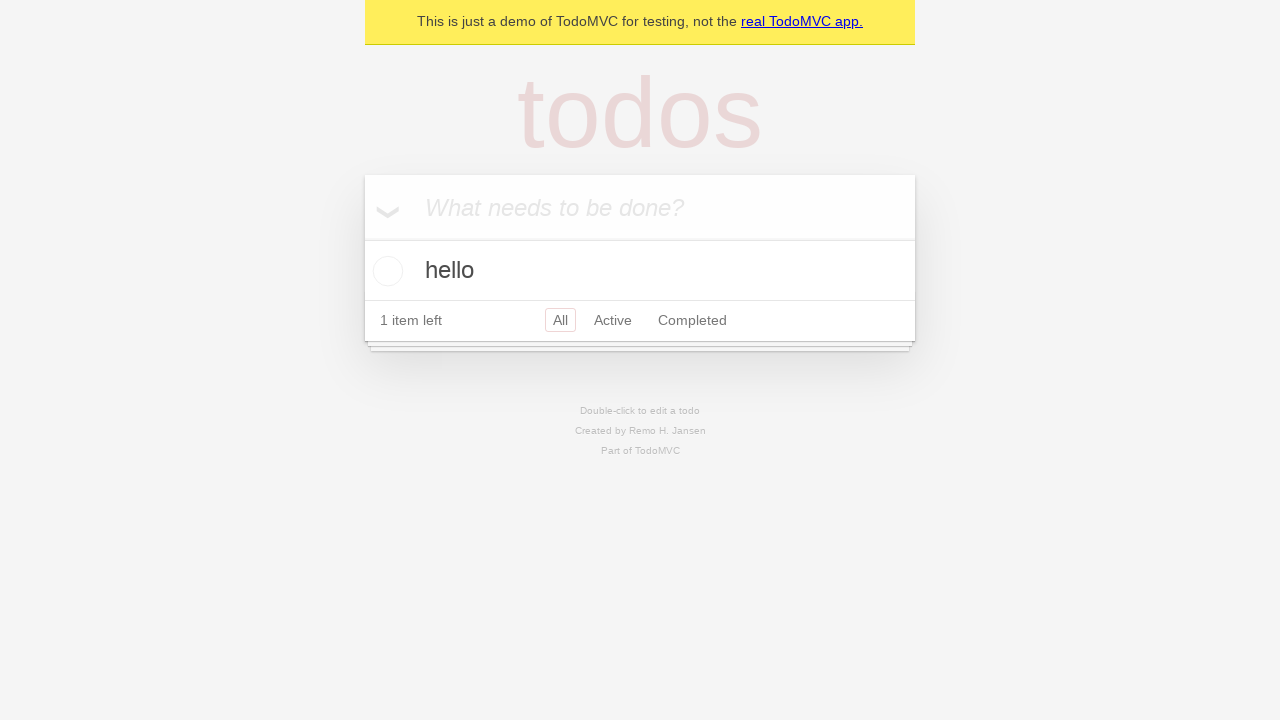

Clicked Completed filter link at (692, 320) on internal:role=link[name="Completed"i]
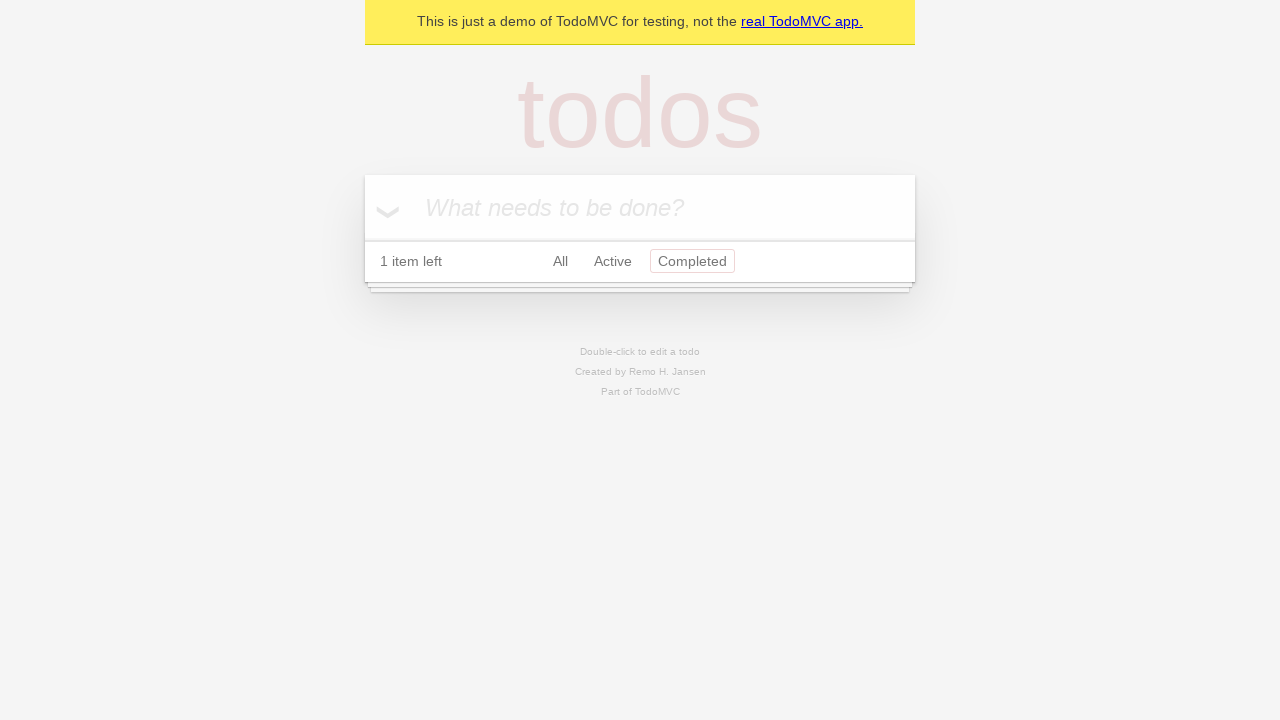

Filled todo input with 'no' using XPath locator on xpath=/html/body/section/div/header/input
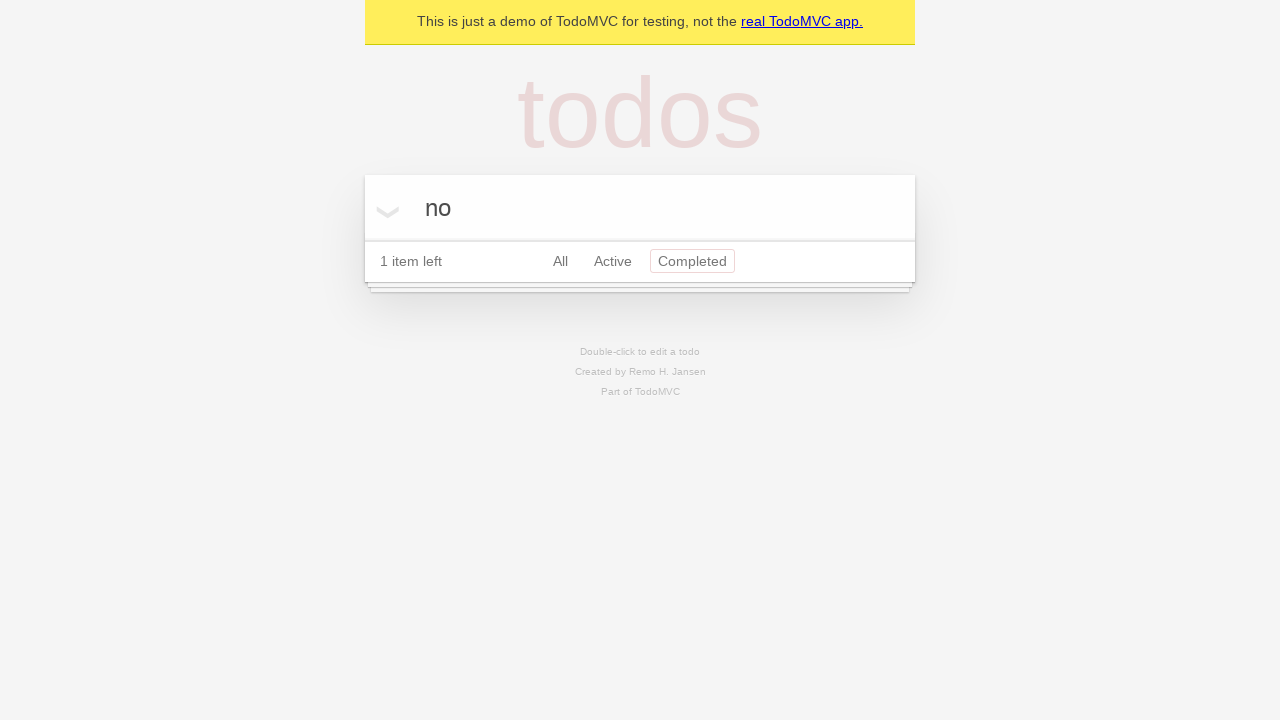

Pressed Enter to create second todo item on internal:attr=[placeholder="What needs to be done?"i]
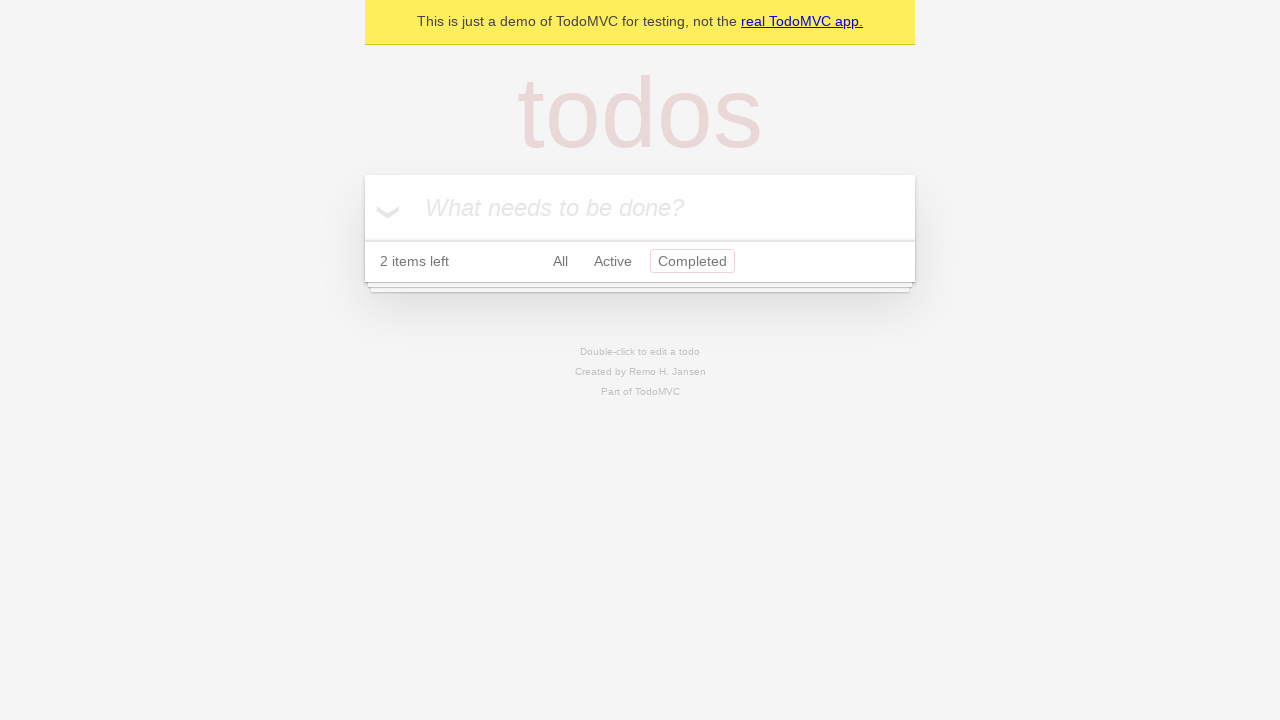

Navigated to Berkeley psychology course page
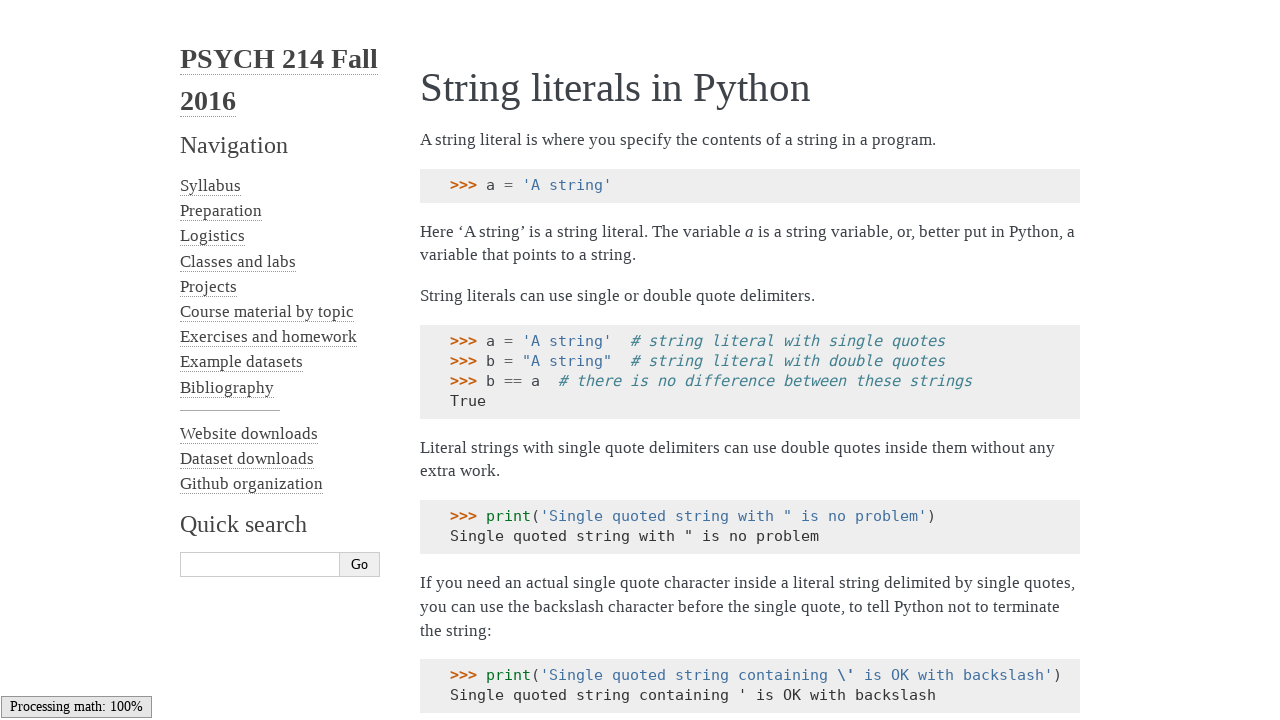

Filled search box with 'type' using XPath locator on xpath=//*[@id='searchbox']/div/form/input[1]
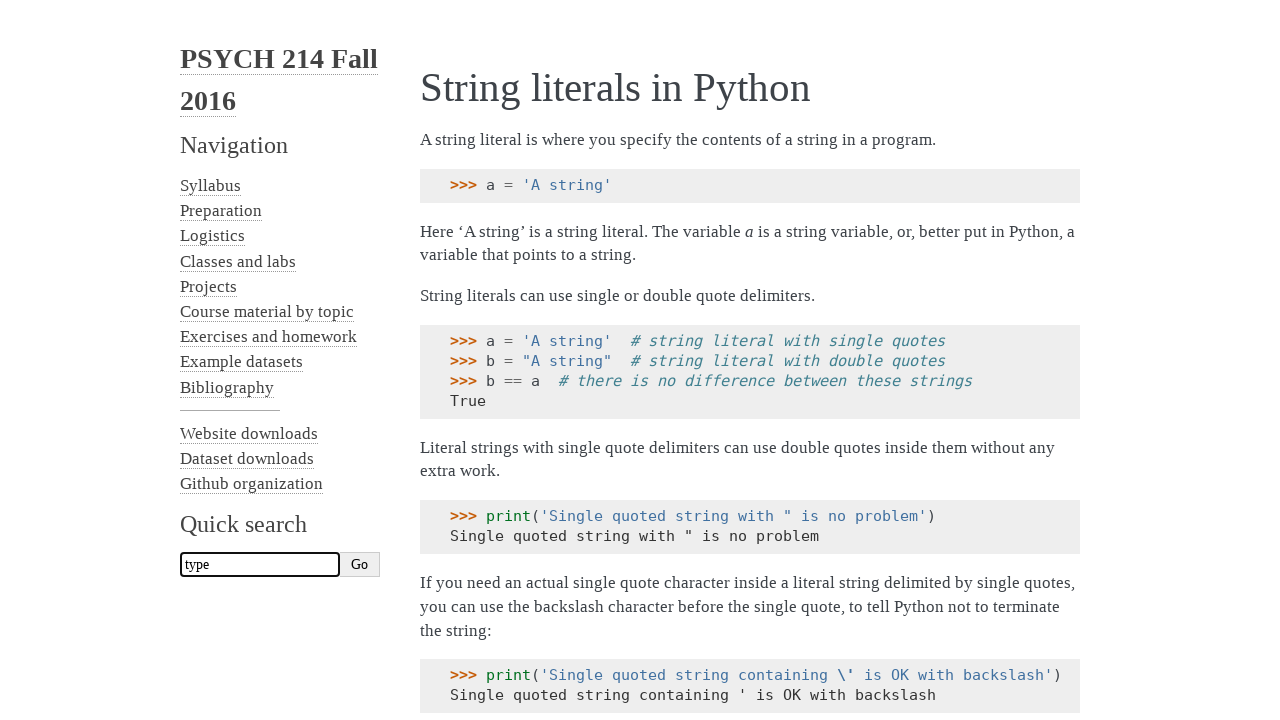

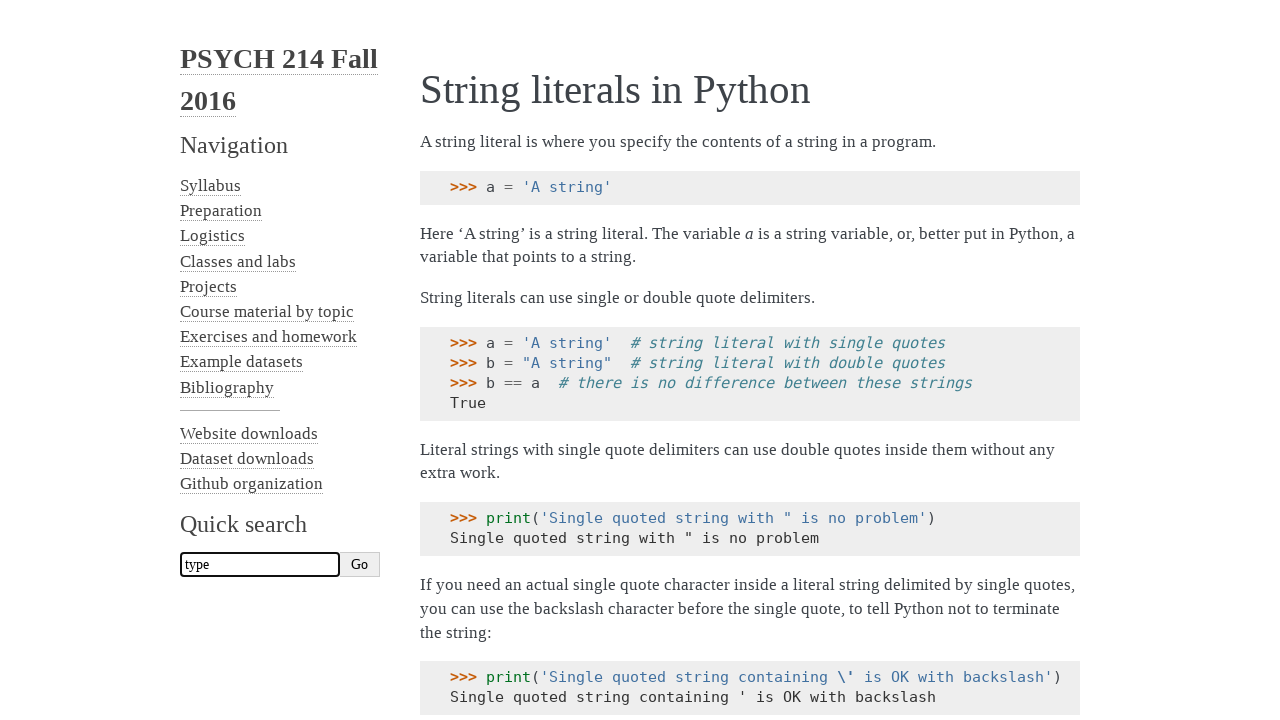